Tests dropdown selection functionality on OrangeHRM trial signup form by selecting a country from the dropdown menu

Starting URL: https://www.orangehrm.com/orangehrm-30-day-trial/

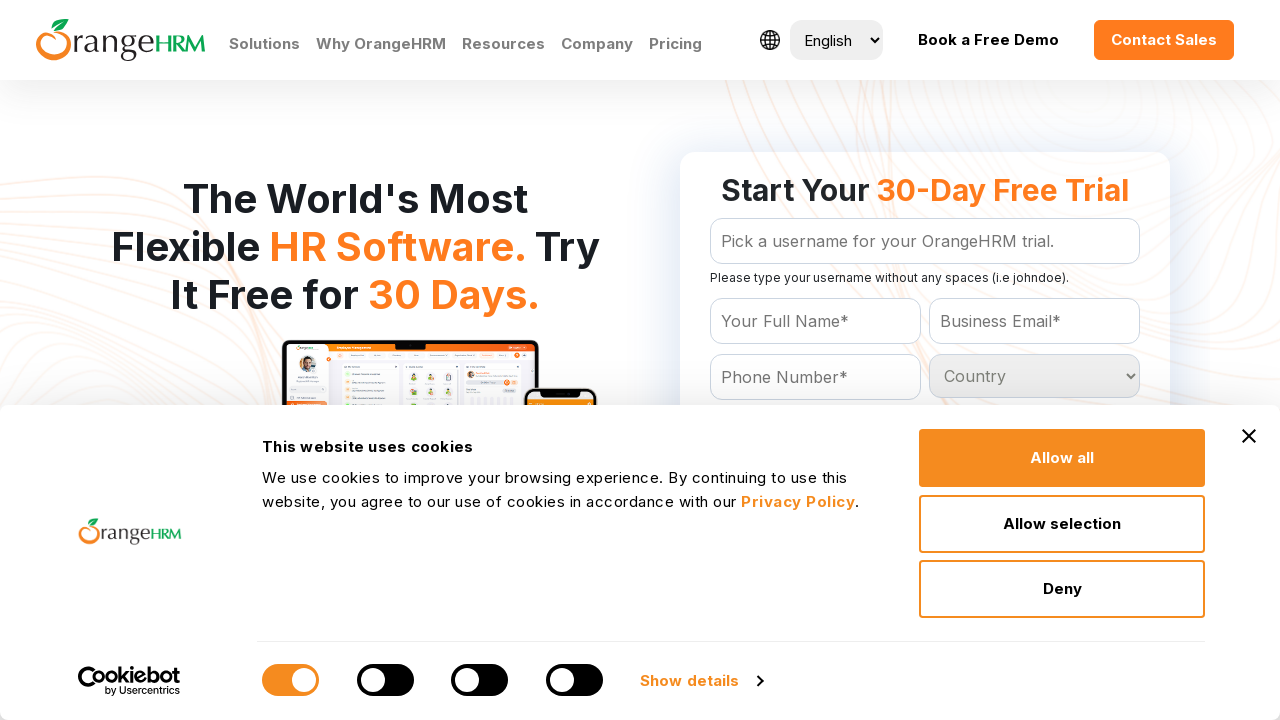

Waited for OrangeHRM trial signup page to load completely
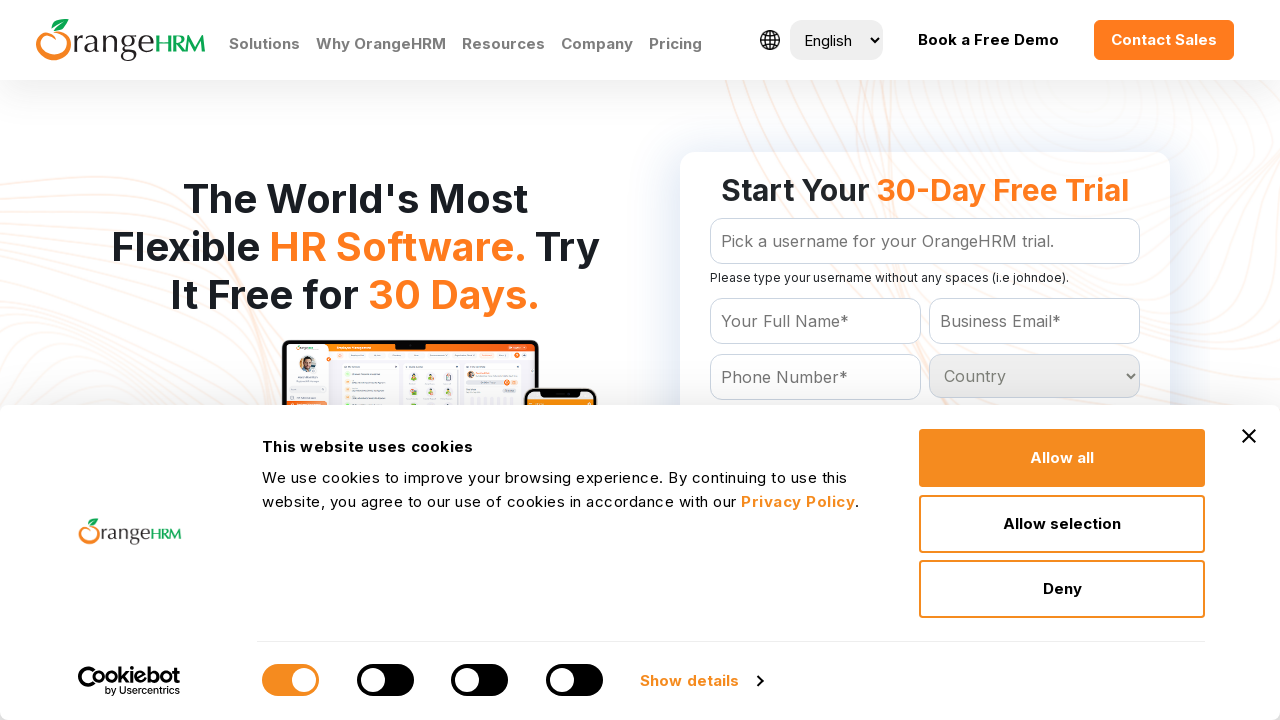

Selected 'India' from the country dropdown menu on #Form_getForm_Country
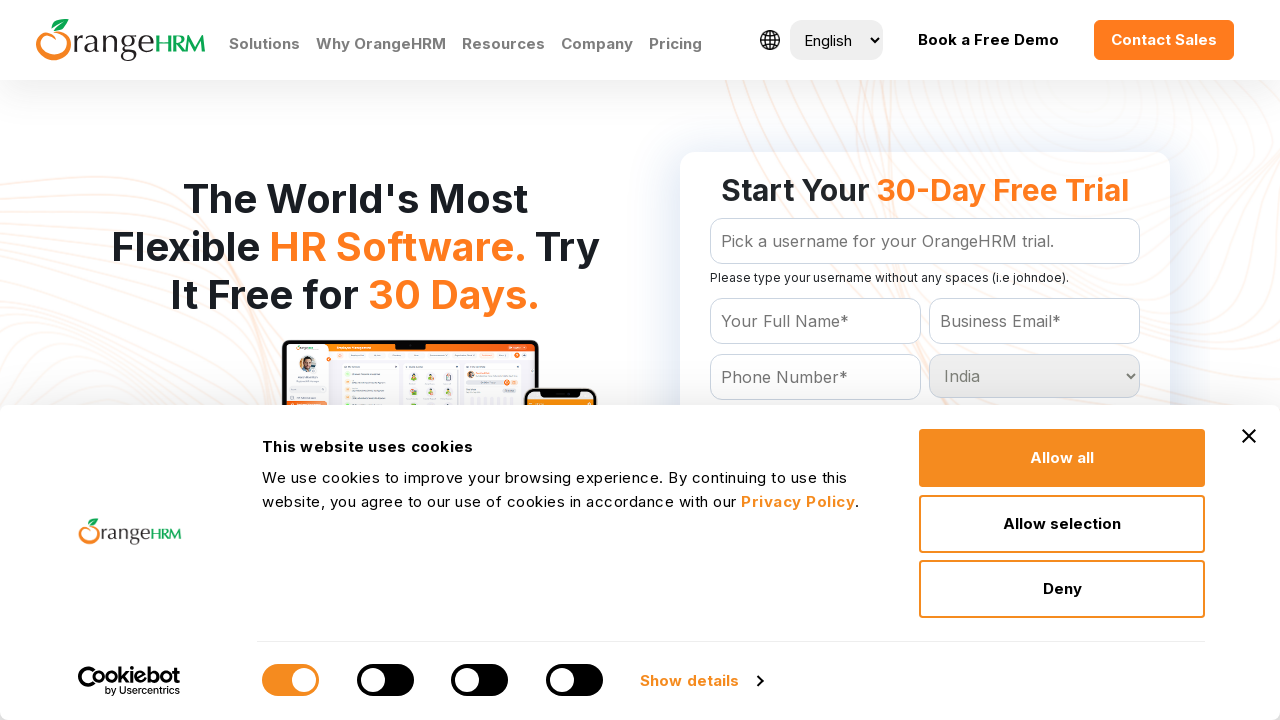

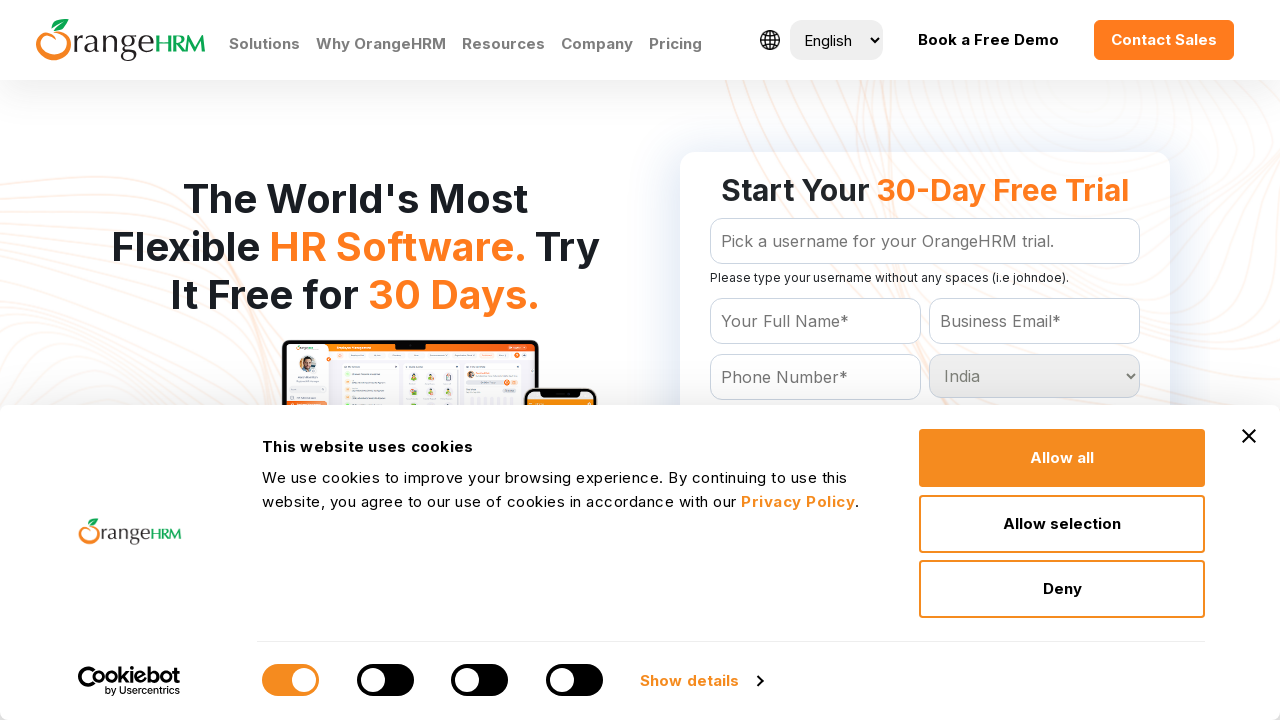